Tests dynamic controls with verification of loading indicator visibility and element state transitions

Starting URL: https://the-internet.herokuapp.com/dynamic_controls

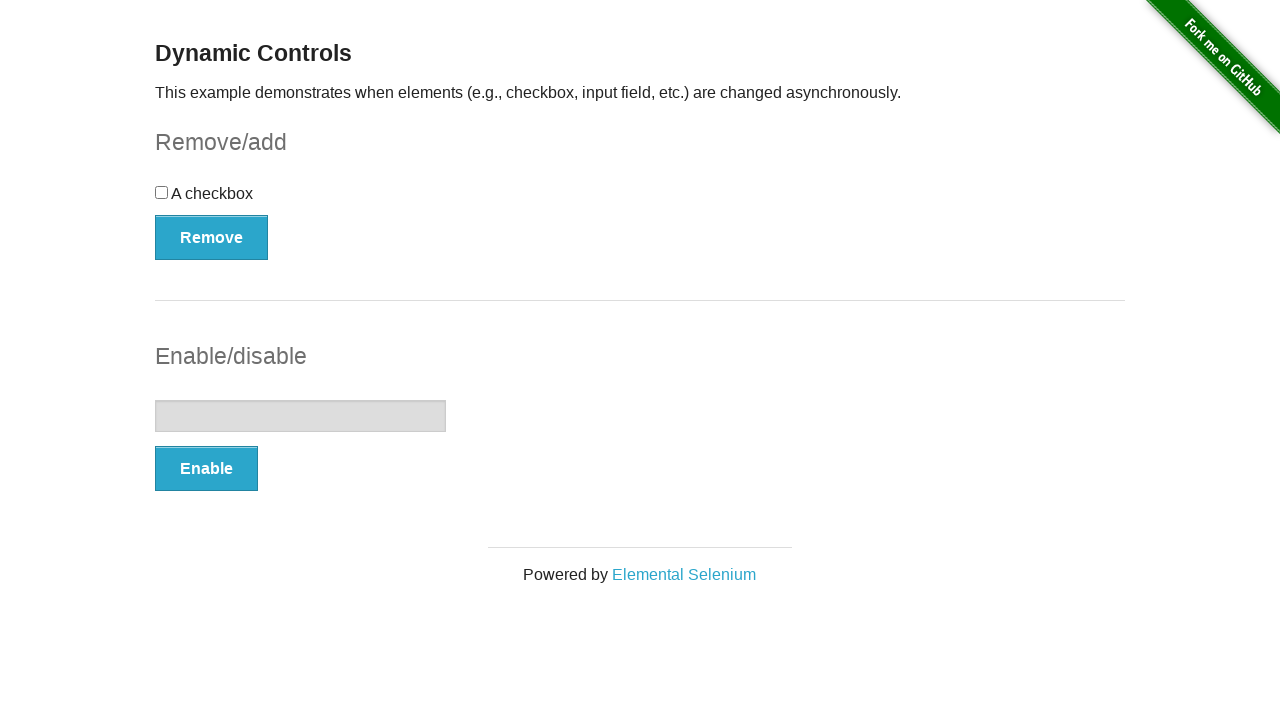

Navigated to dynamic controls page
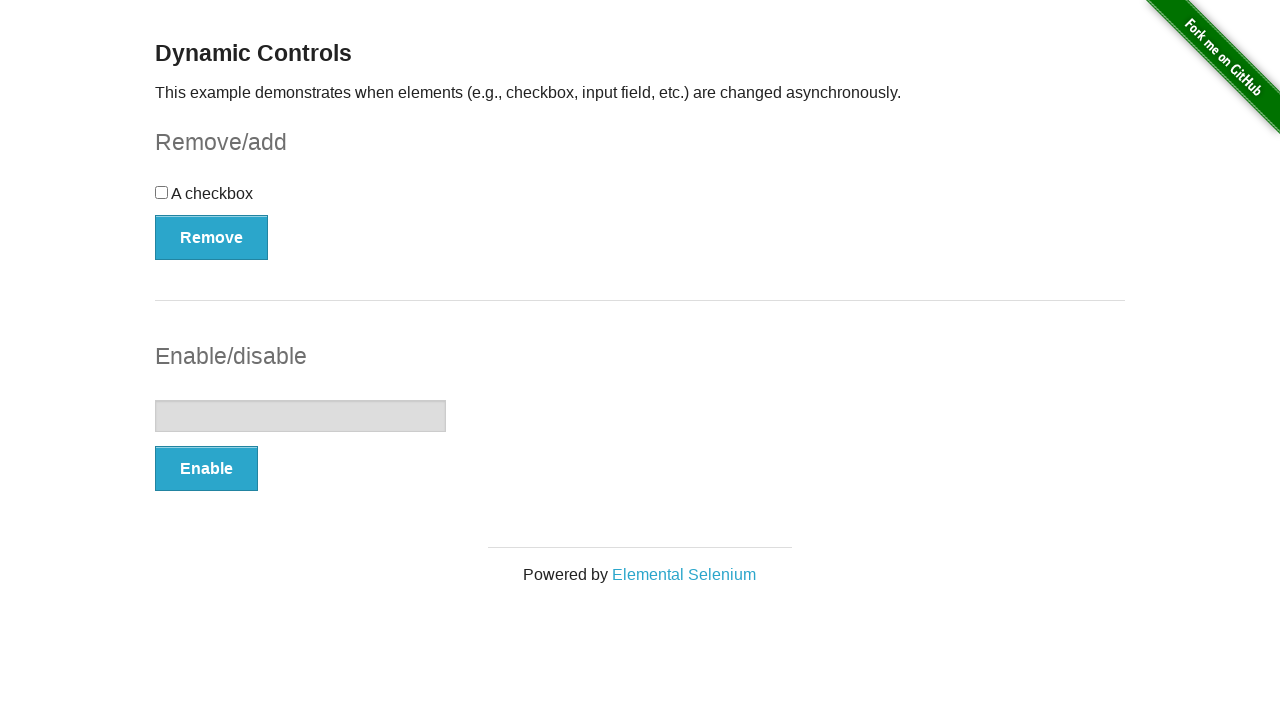

Verified Enable button is present in initial state
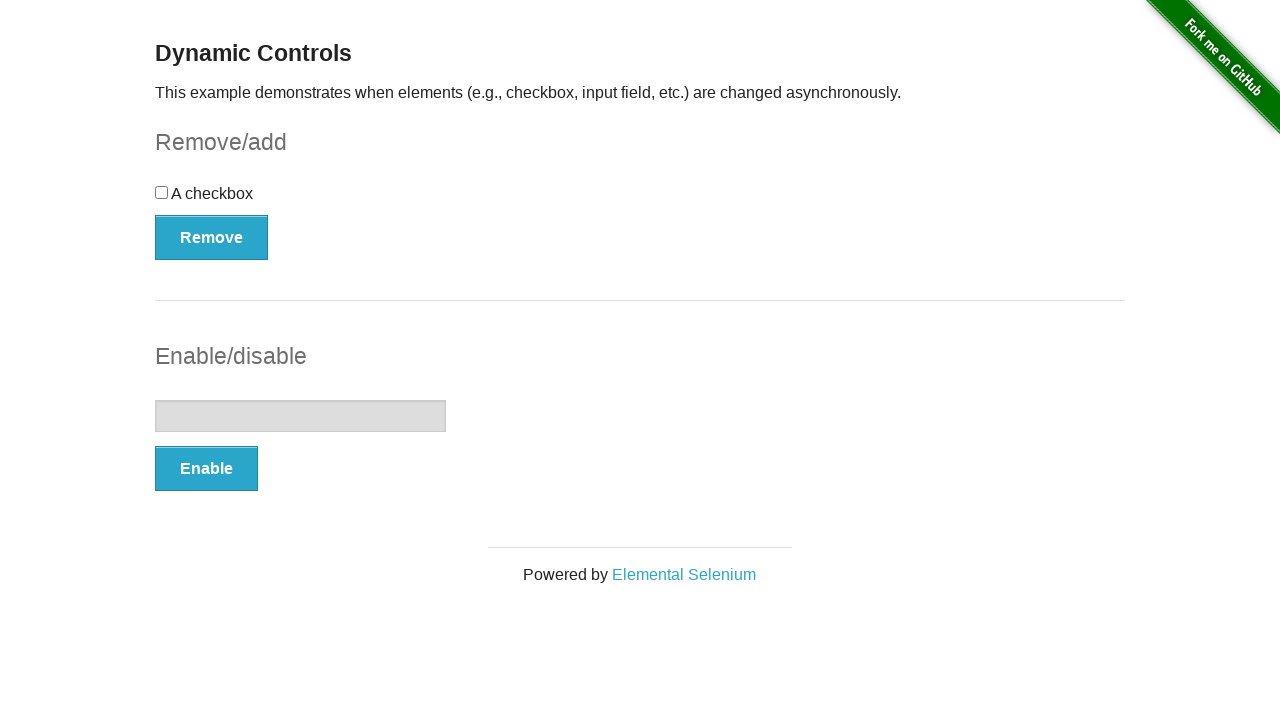

Verified input field is disabled in initial state
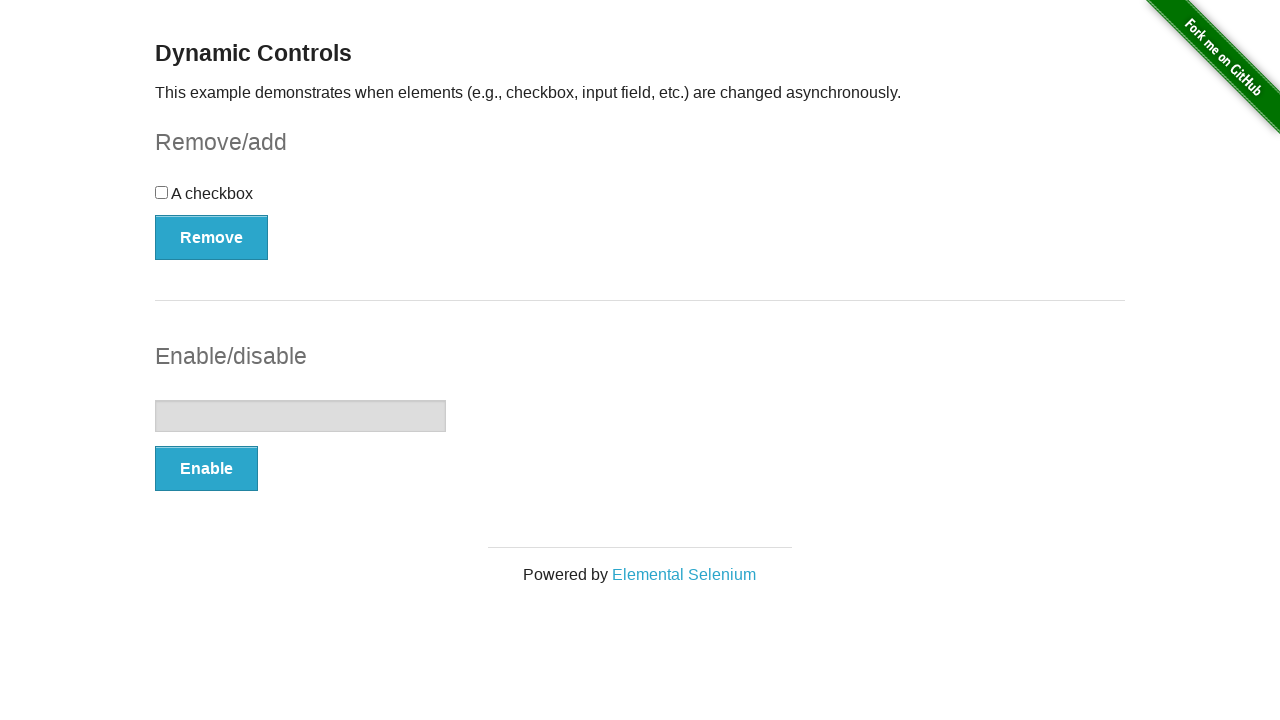

Clicked Enable button at (206, 469) on #input-example button
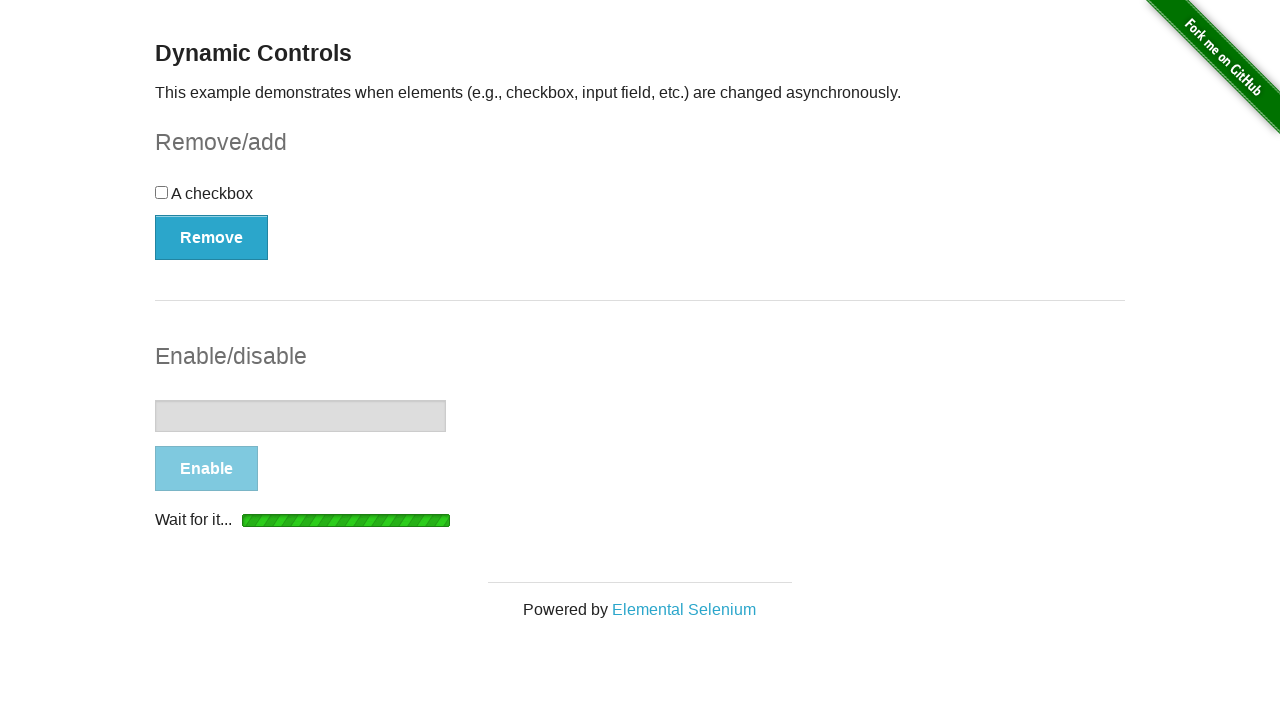

Loading indicator appeared
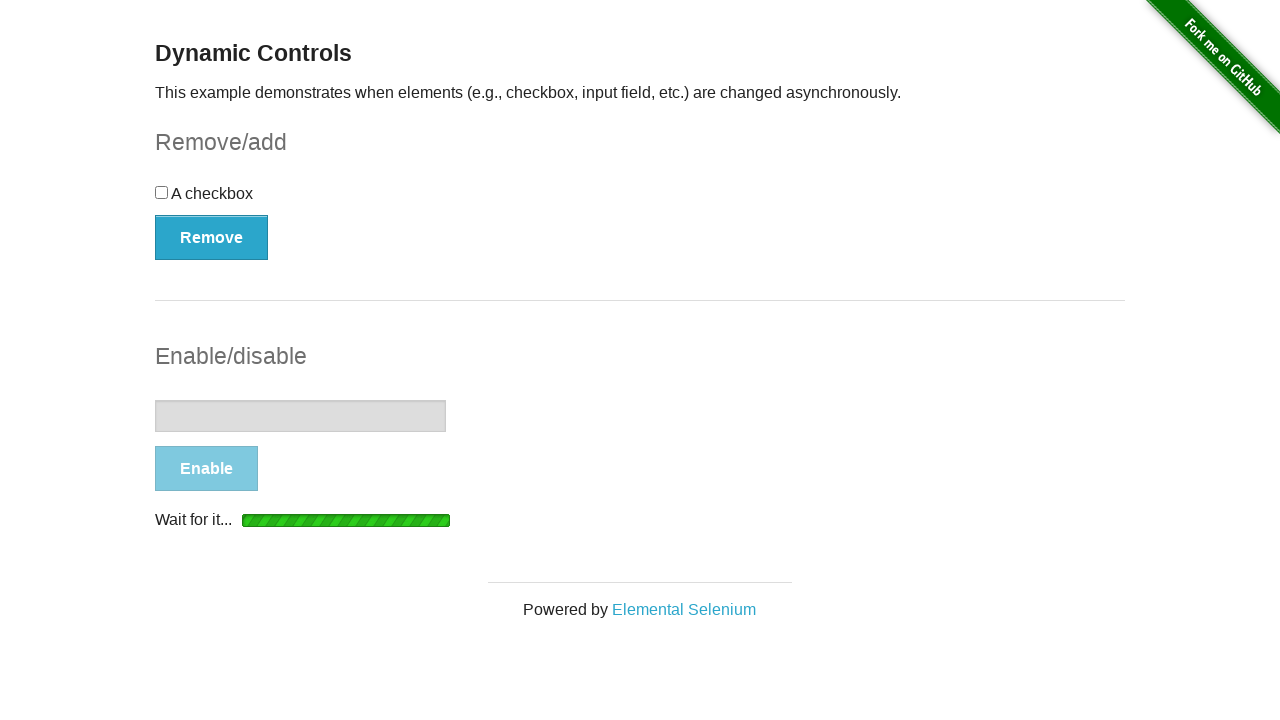

Input field became enabled after loading completed
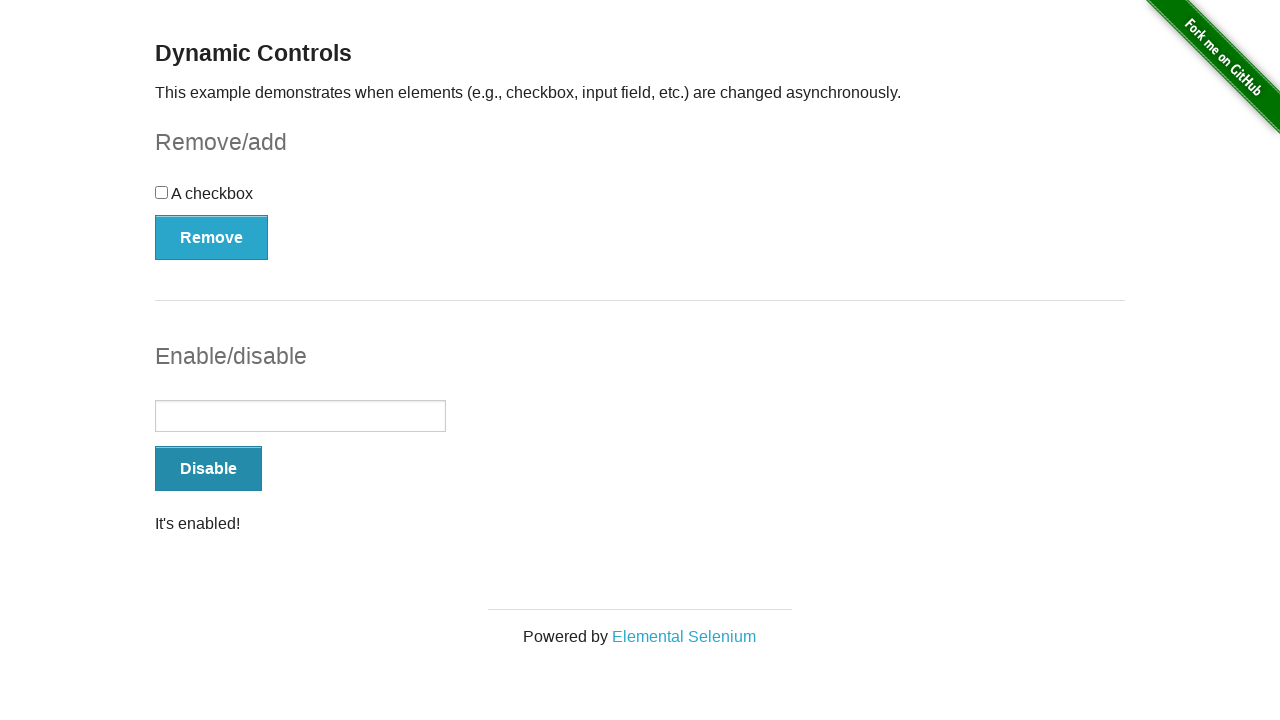

Verified Disable button is now displayed
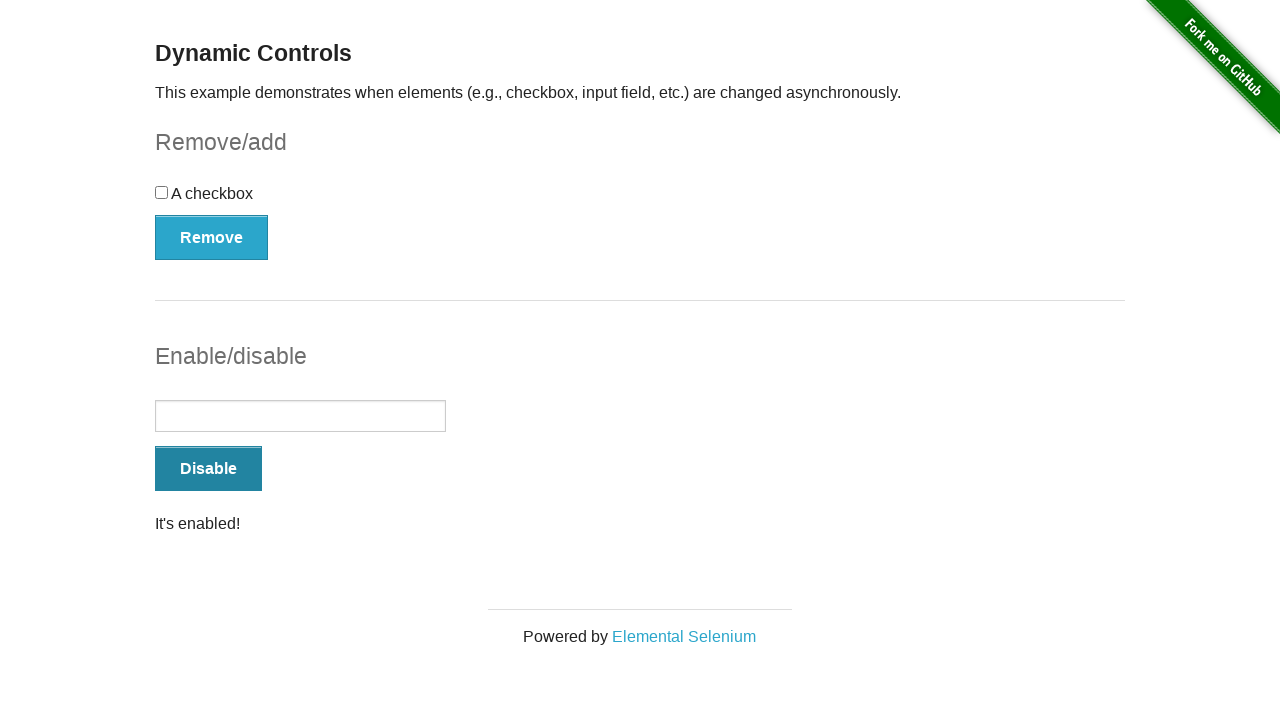

Clicked Disable button at (208, 469) on #input-example button
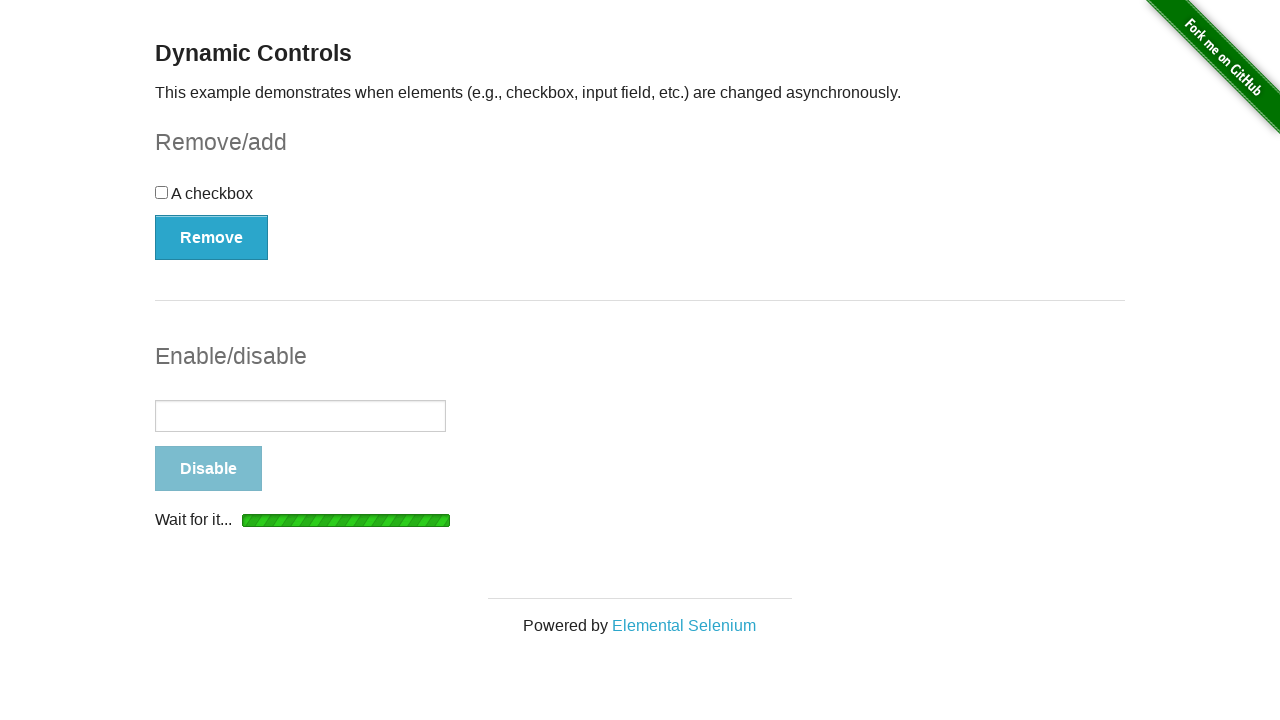

Input field became disabled after loading completed
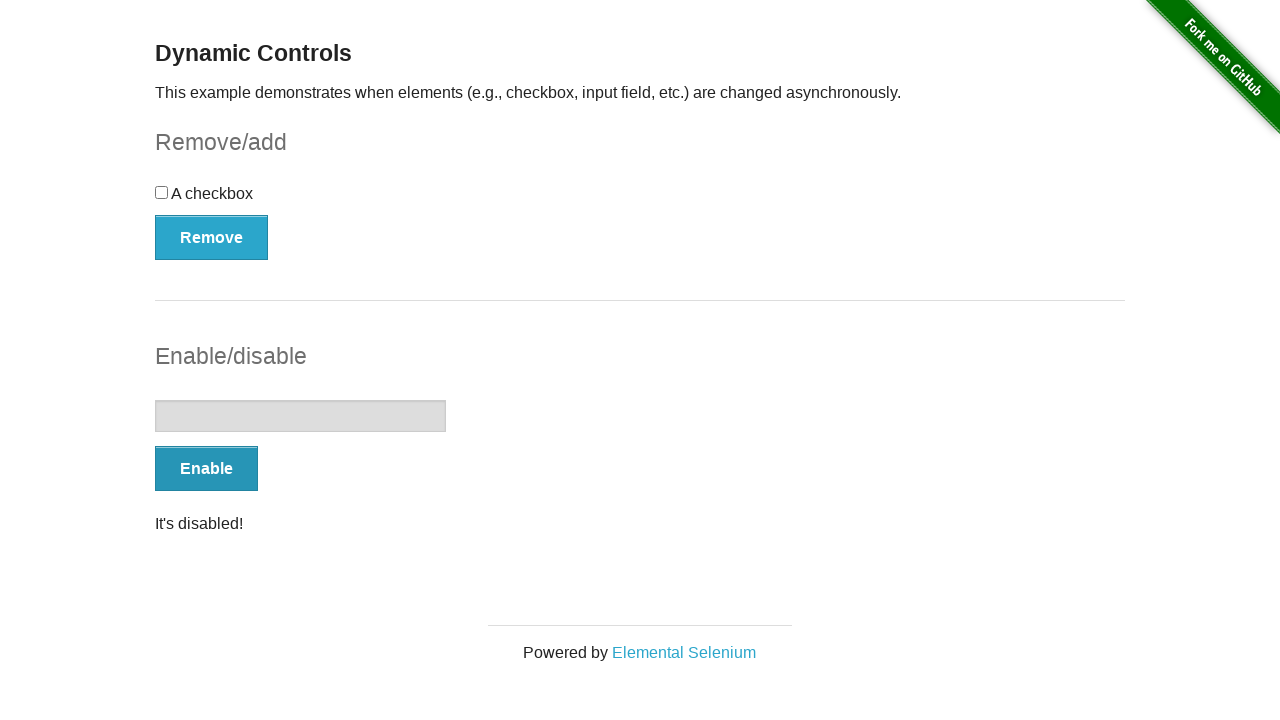

Loading indicator disappeared
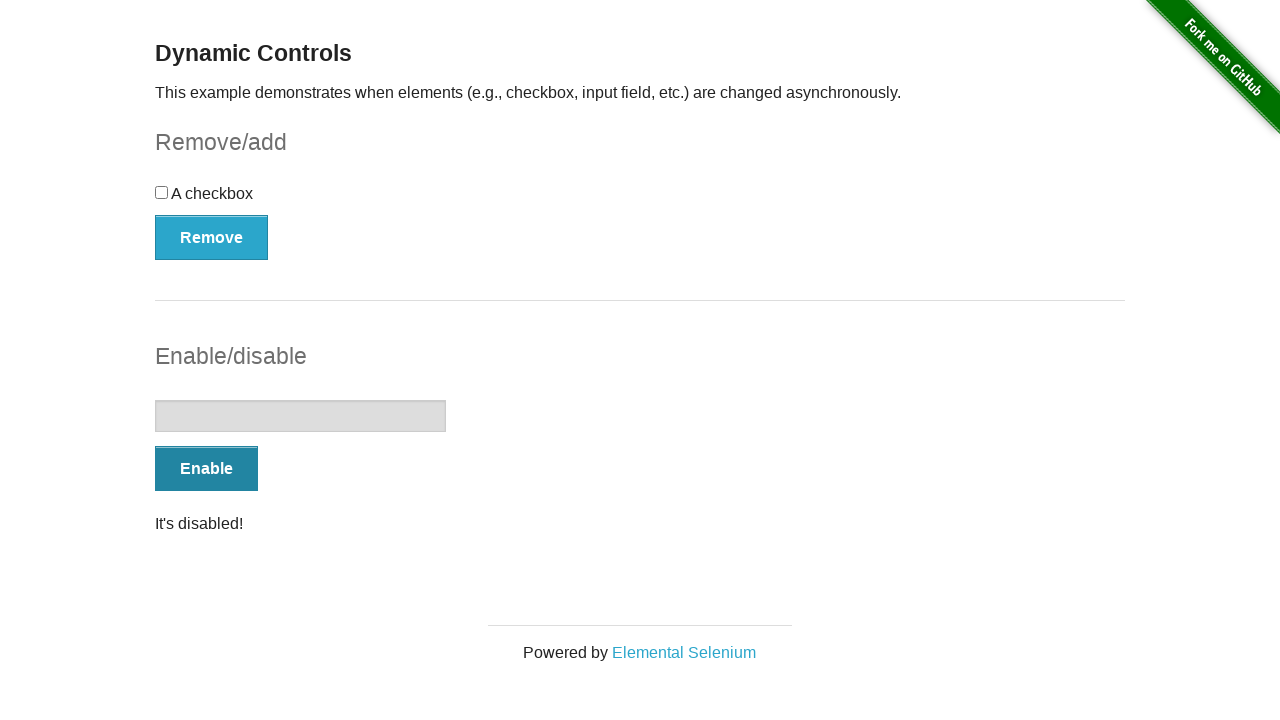

Verified Enable button is displayed again after disable cycle
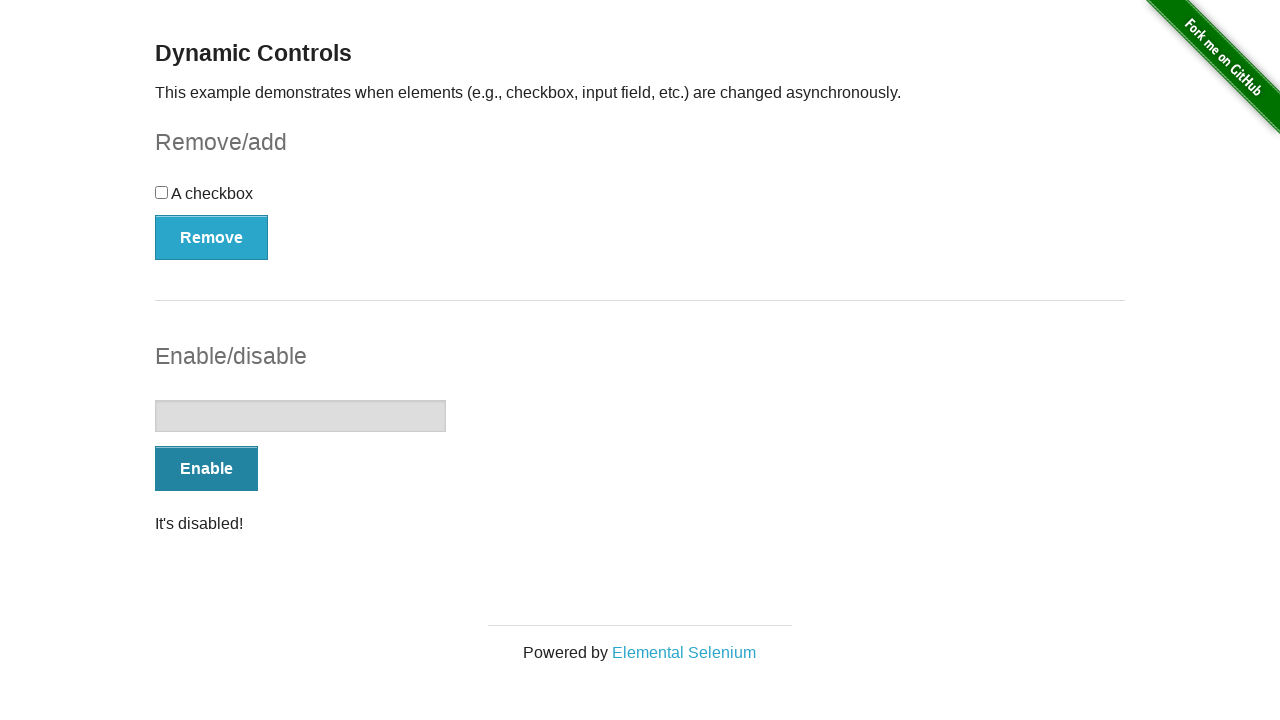

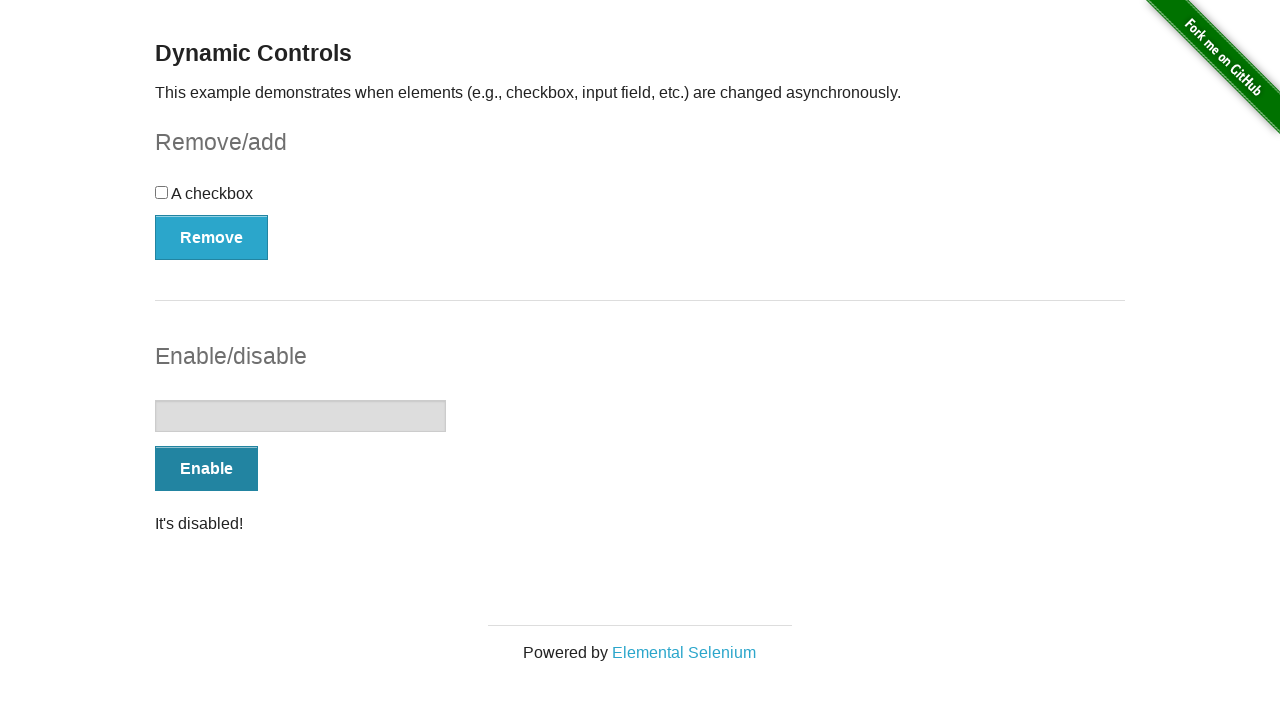